Navigates to the tour page and waits for it to fully load, verifying CSS resources load correctly.

Starting URL: https://virtual-ochre.vercel.app/client/tour/

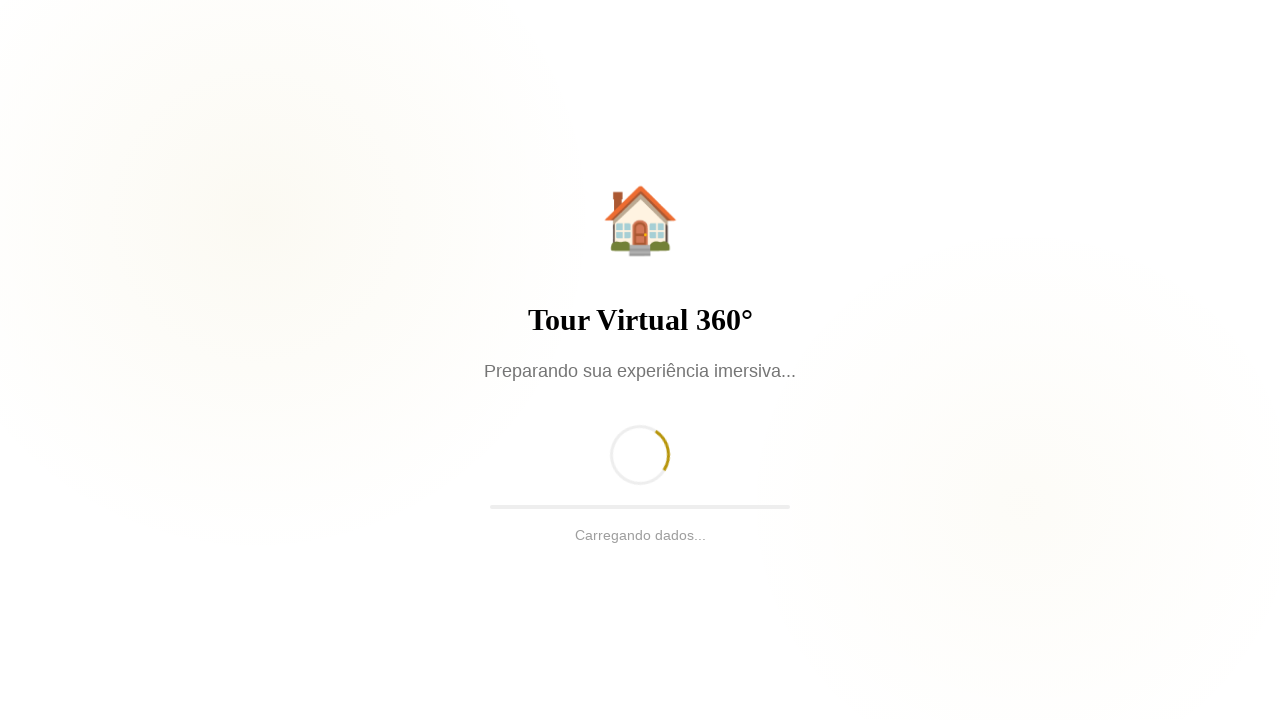

Waited for page to fully load with all network requests completed
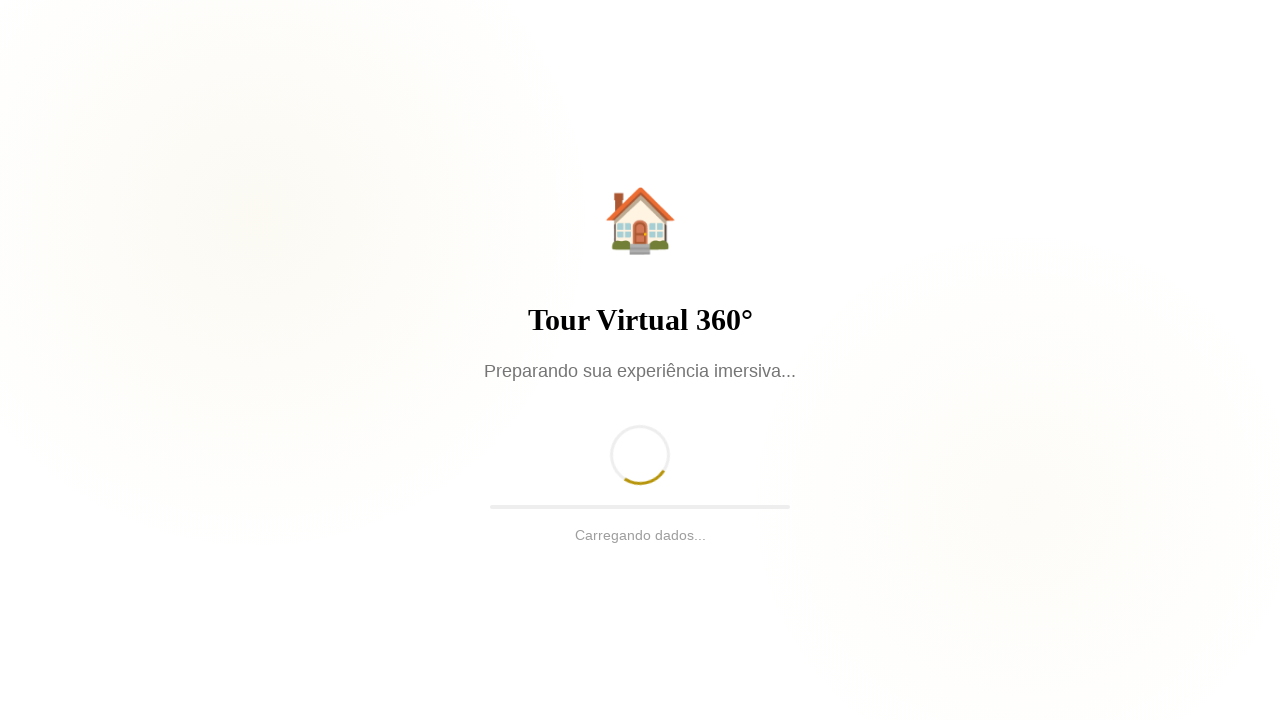

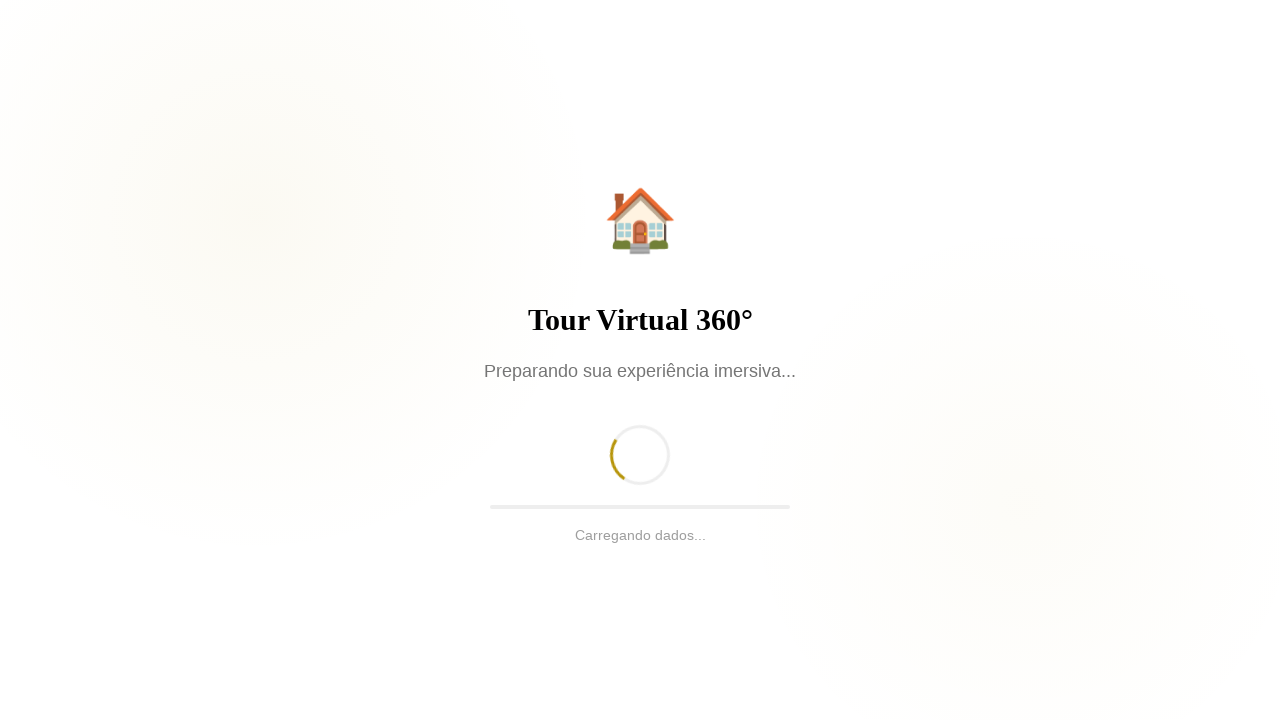